Tests navigation on the CodenBox Automation Lab website by scrolling down the page and clicking on the "Practice" link.

Starting URL: https://codenboxautomationlab.com/

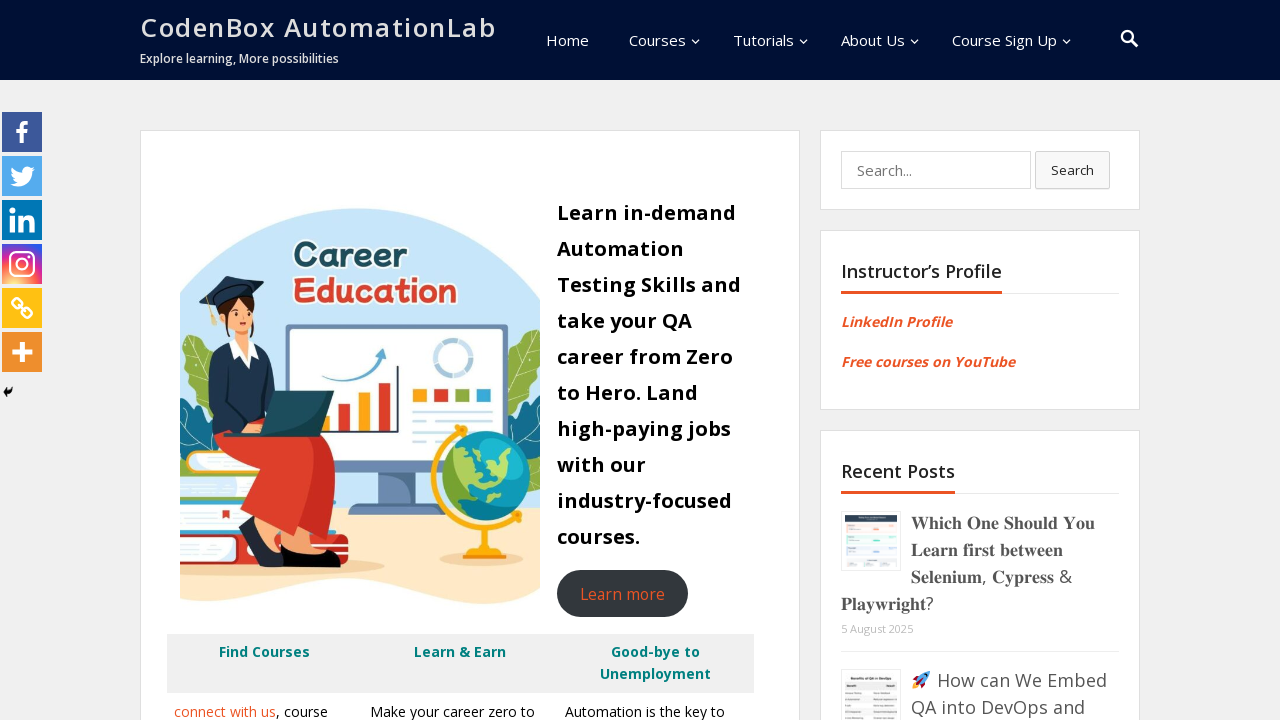

Scrolled down the page by 500 pixels
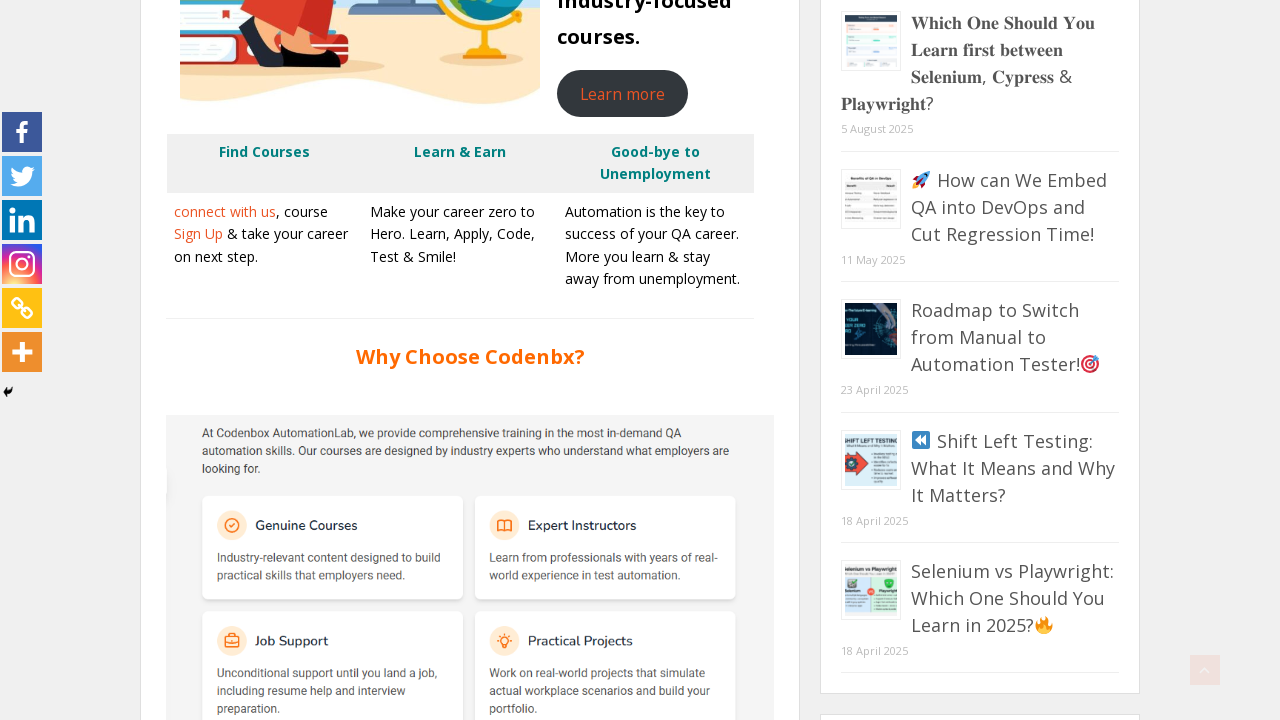

Clicked on the 'Practice' link at (826, 487) on text=Practice
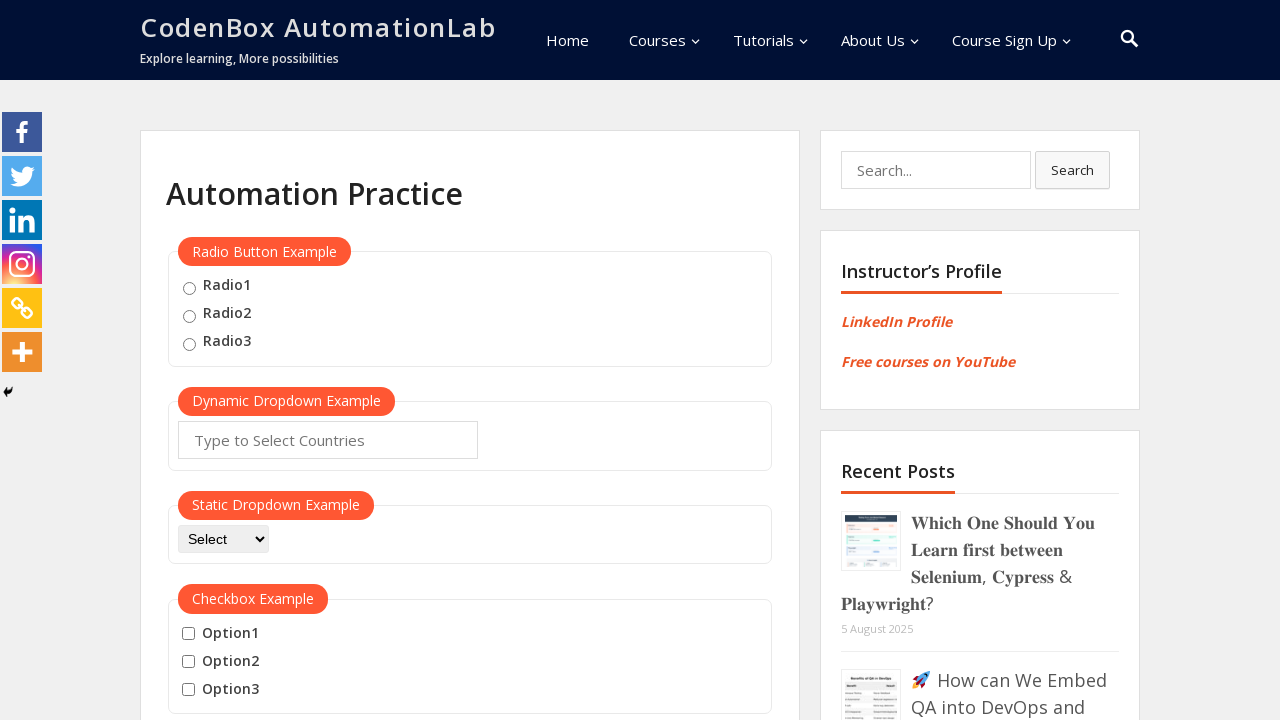

Waited for page navigation to complete (networkidle)
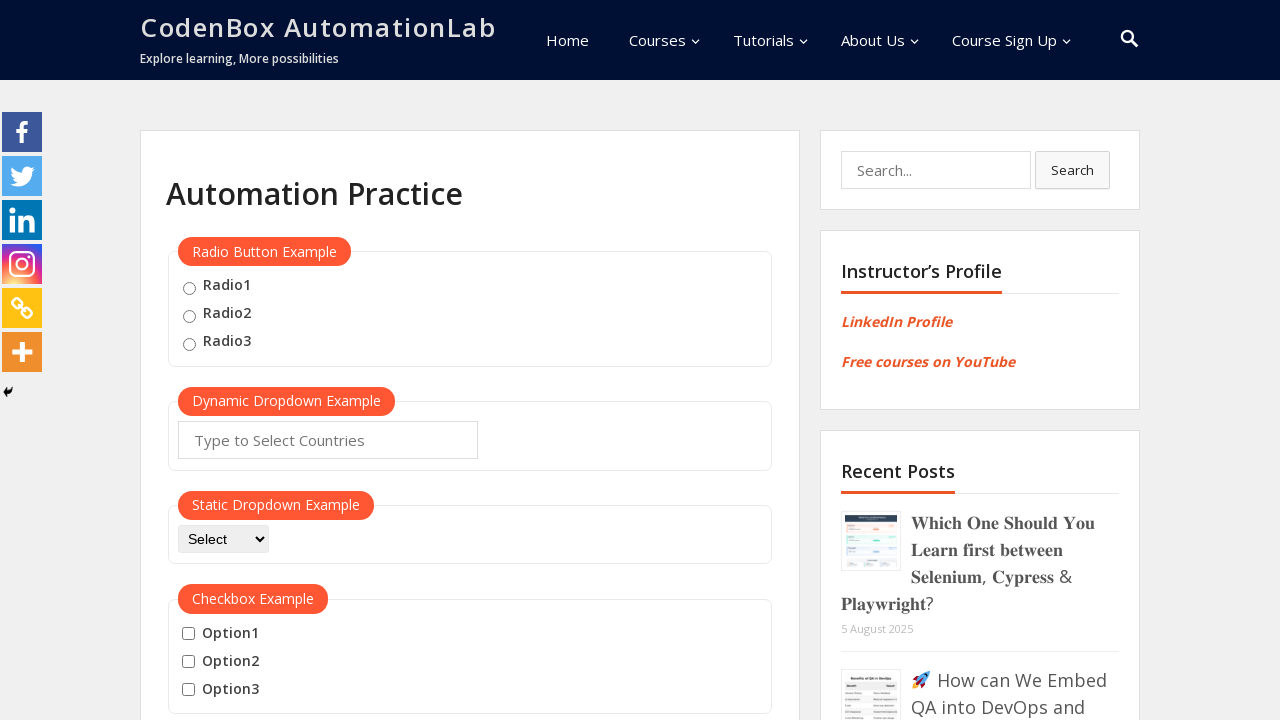

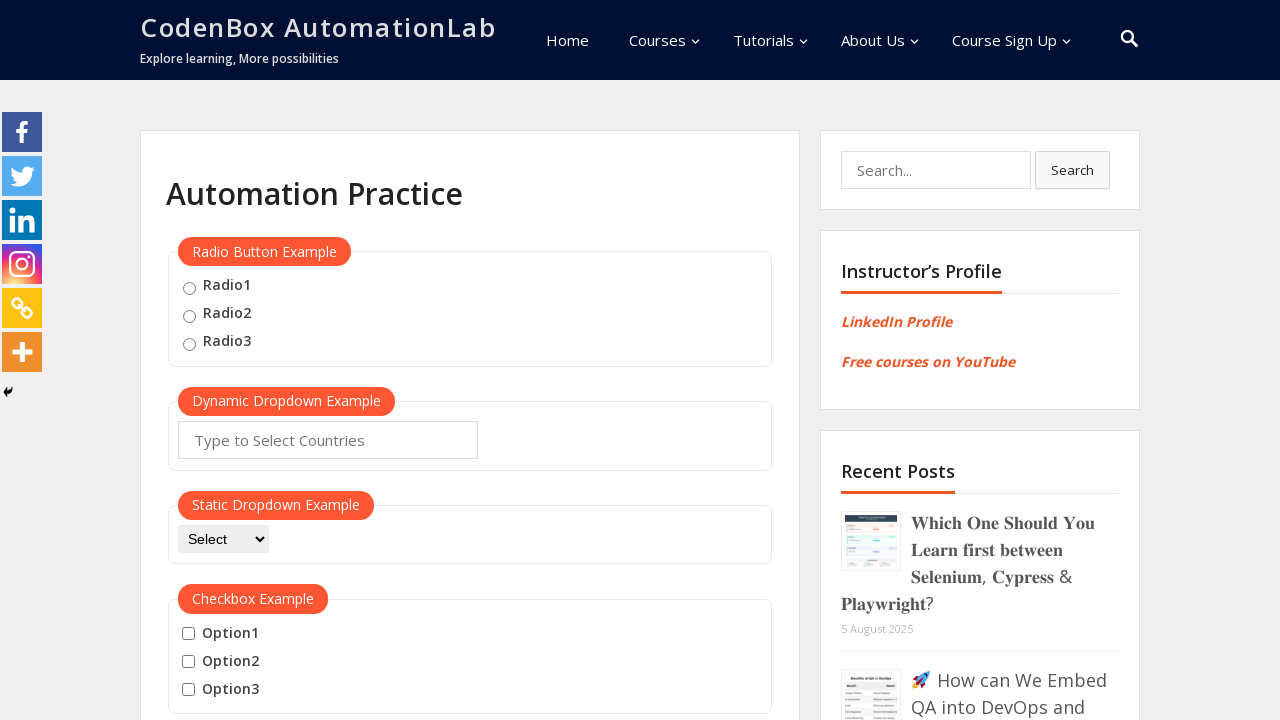